Tests form interactions including text inputs, radio buttons, and checkboxes on a practice form by filling first/last name, selecting gender, and toggling hobby checkboxes.

Starting URL: https://demoqa.com/automation-practice-form

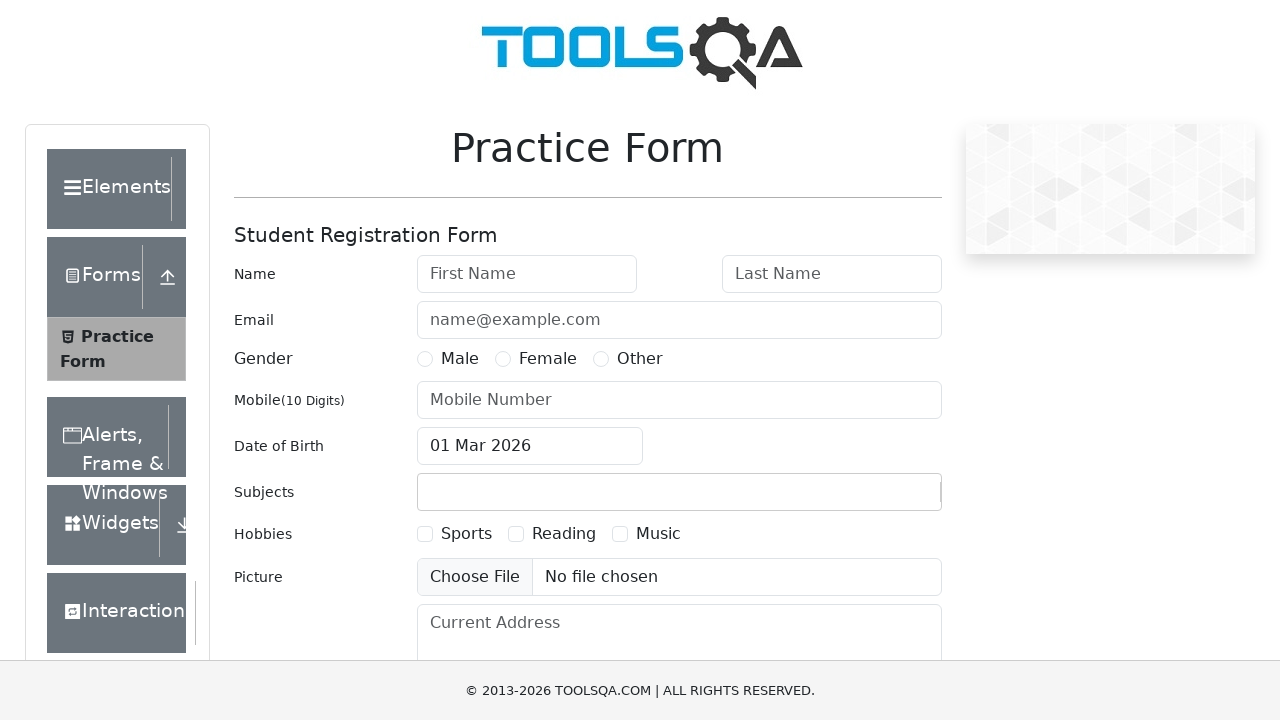

Filled first name input with 'John' on input#firstName
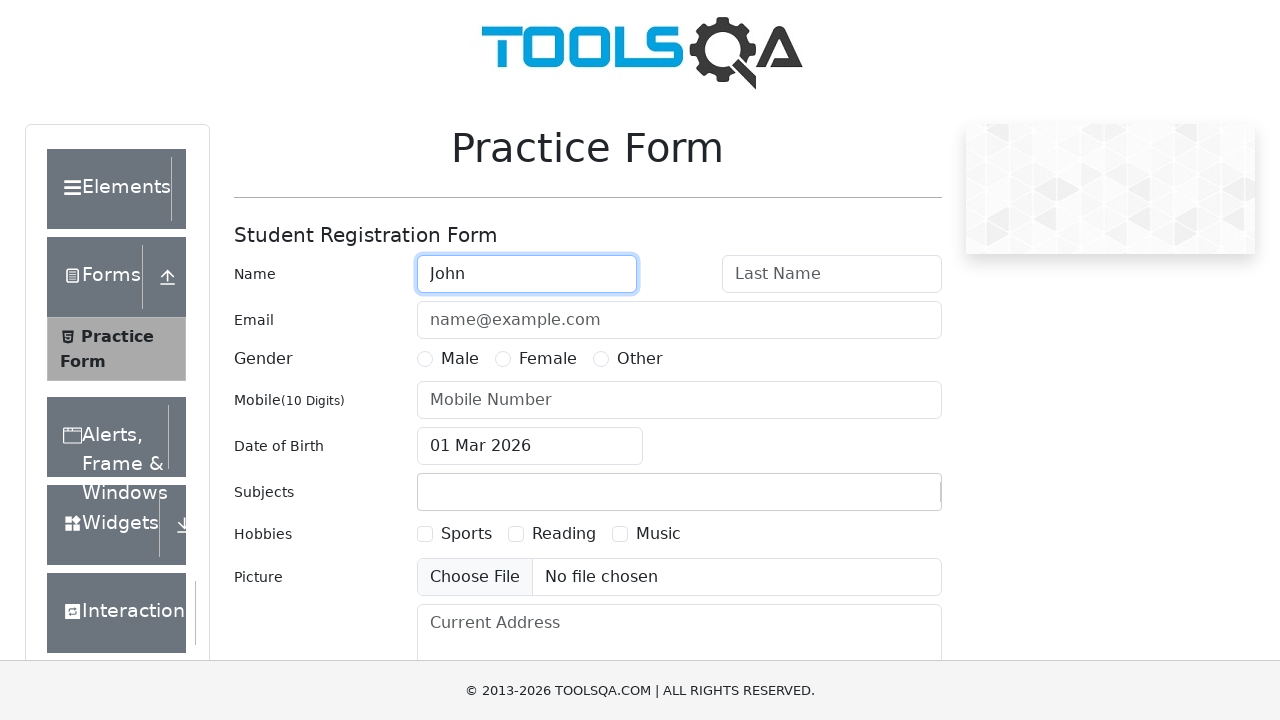

Filled last name input with 'Doe' on input#lastName
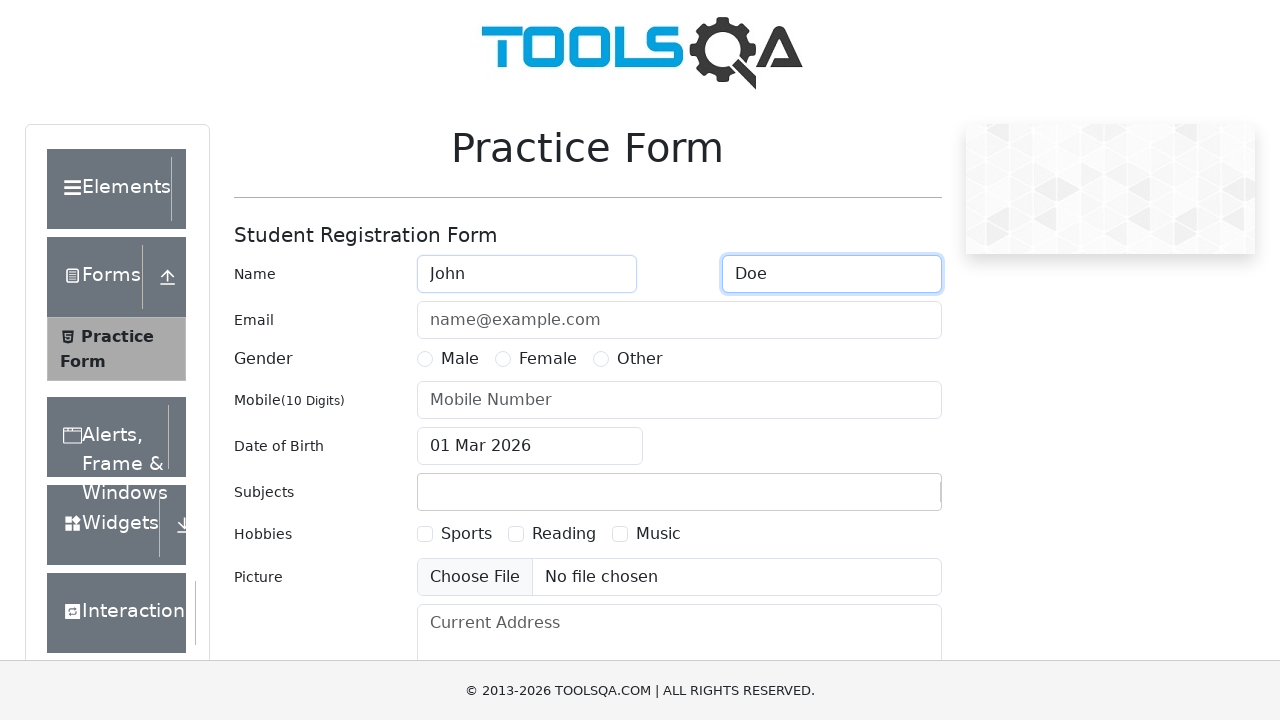

Clicked Male gender radio button at (460, 359) on label:text('Male')
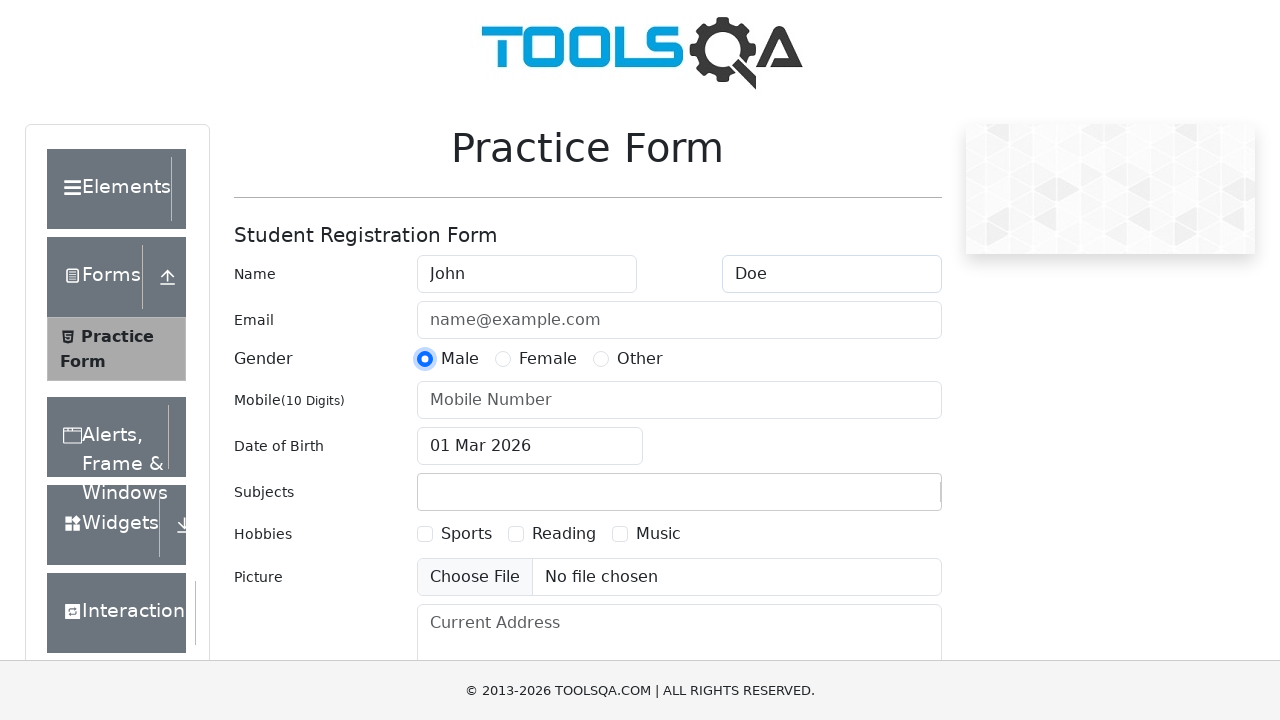

Clicked Female gender radio button at (548, 359) on label:text('Female')
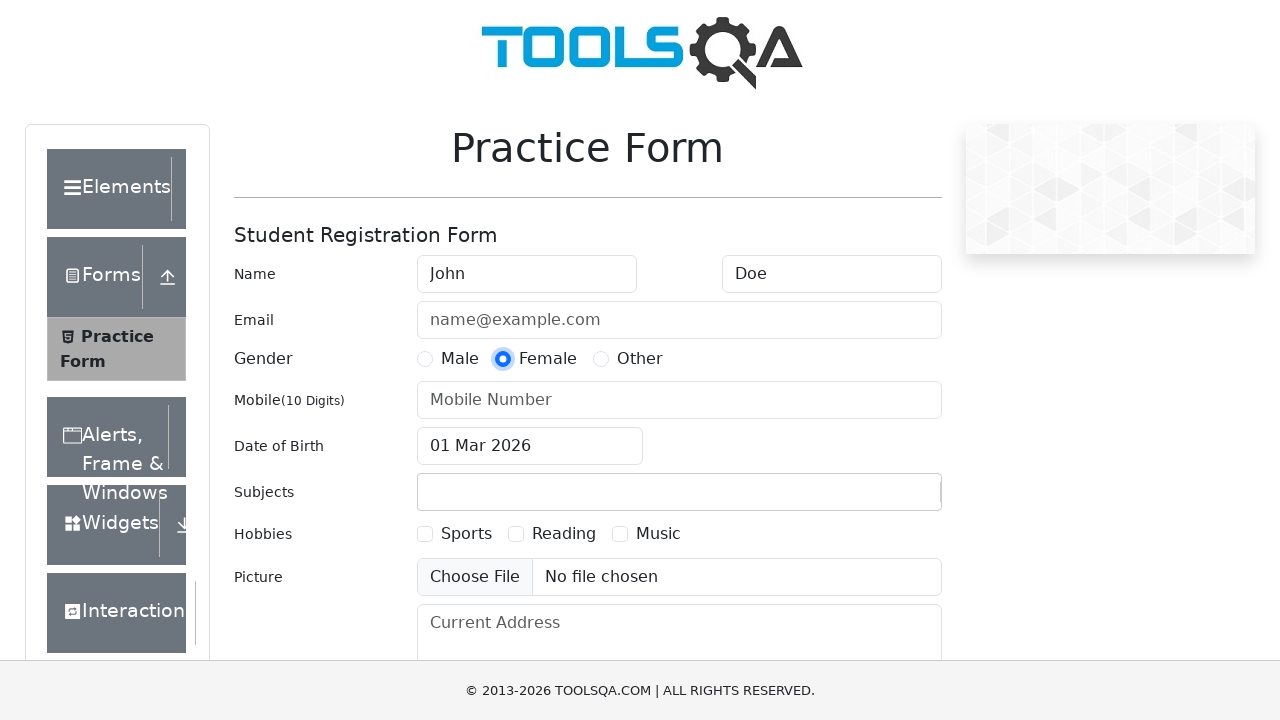

Clicked Sports hobby checkbox at (466, 534) on label:text('Sports')
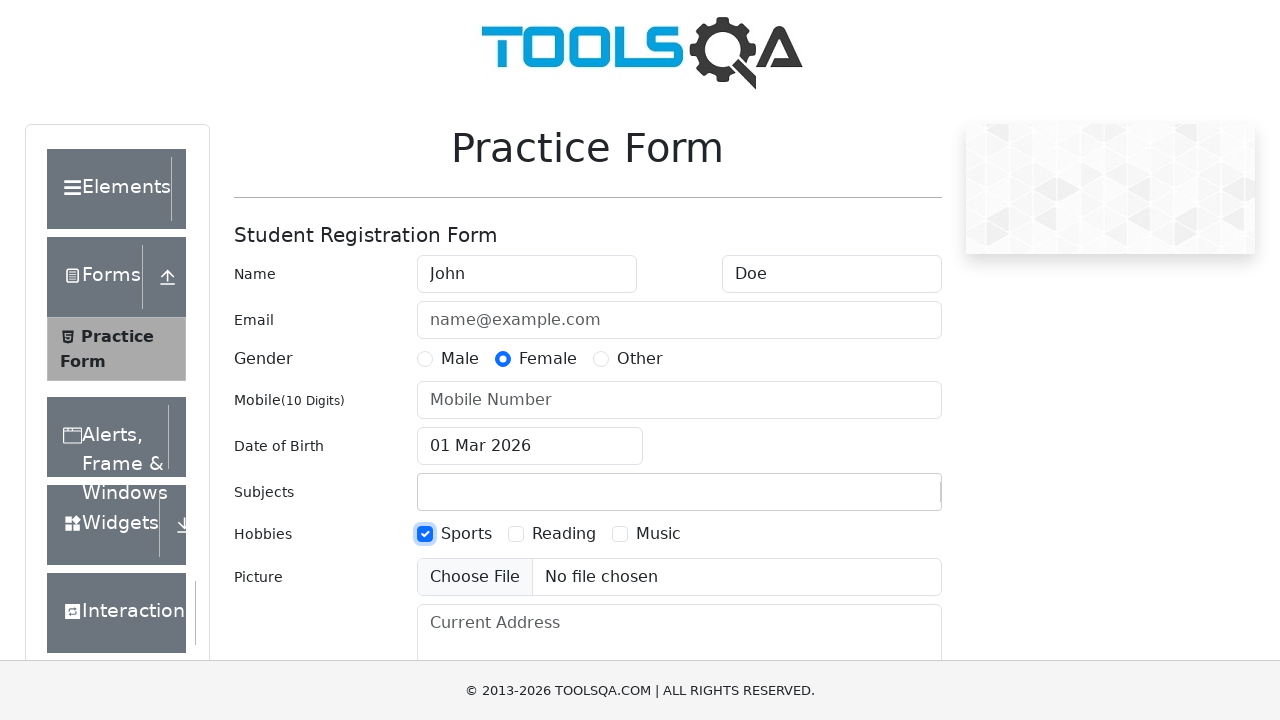

Clicked Reading hobby checkbox at (564, 534) on label:text('Reading')
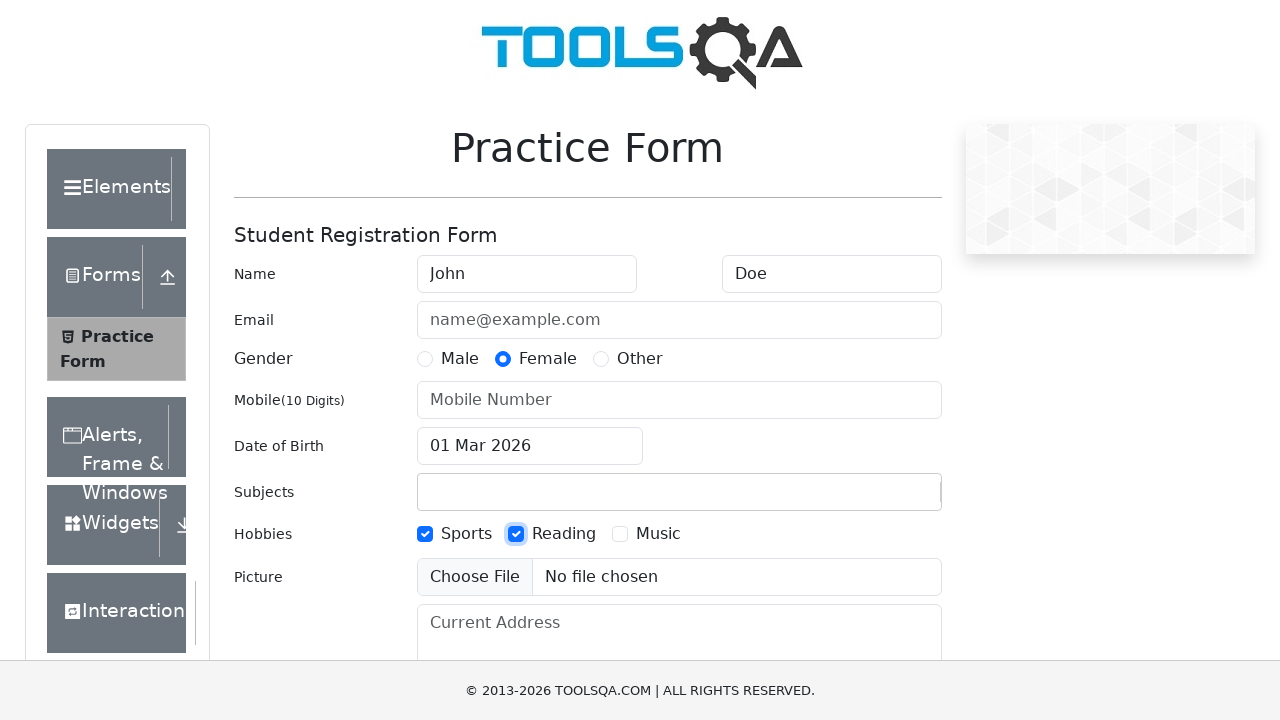

Clicked Sports hobby checkbox again at (466, 534) on label:text('Sports')
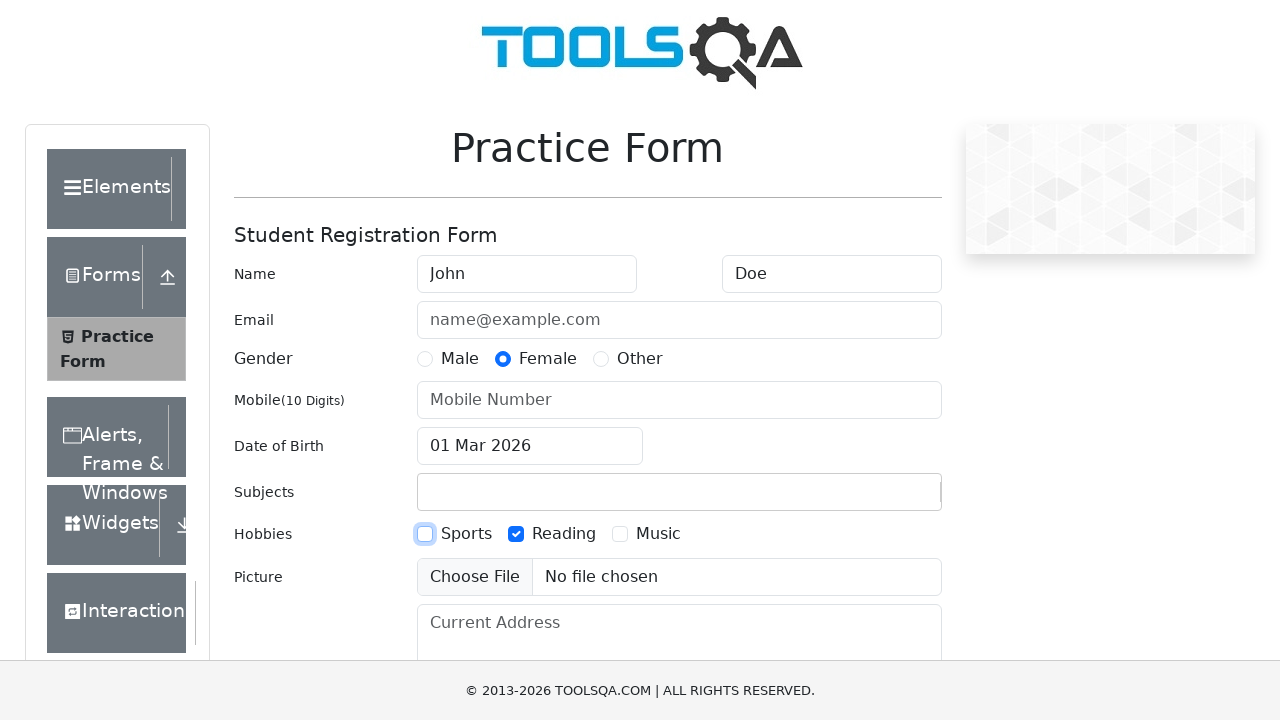

Clicked Reading hobby checkbox again at (564, 534) on label:text('Reading')
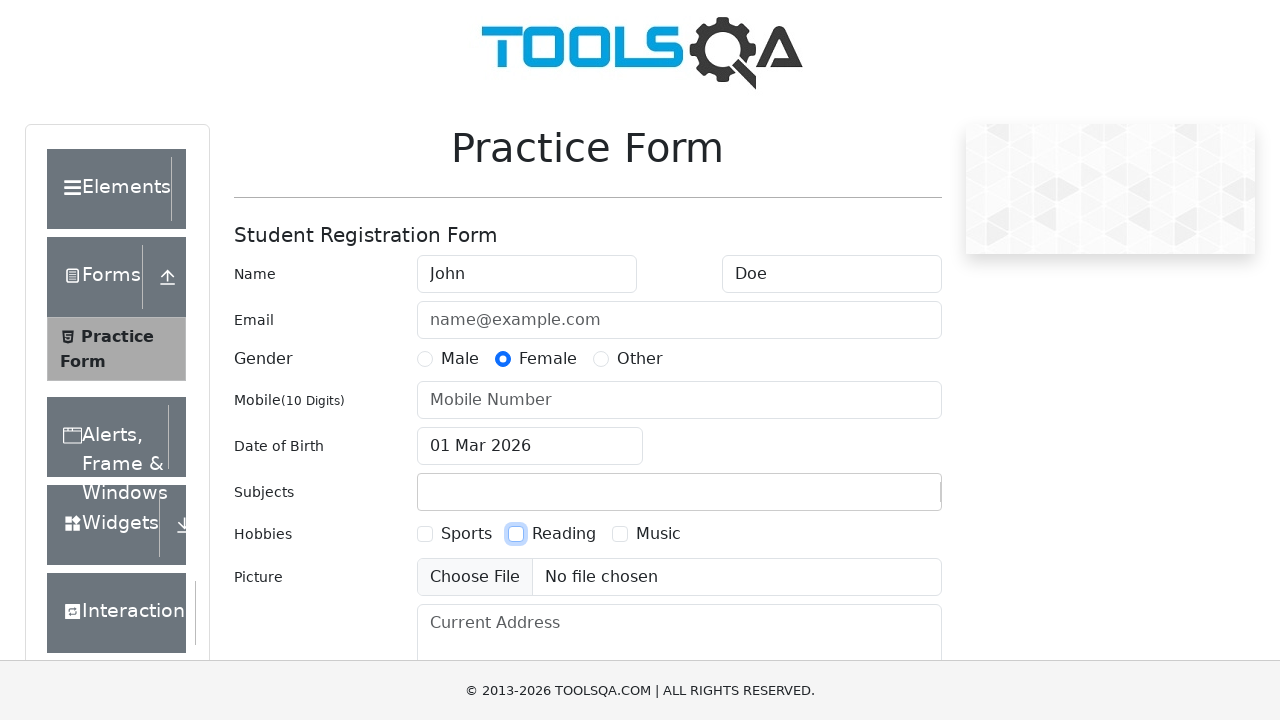

Clicked Music hobby checkbox at (658, 534) on label:text('Music')
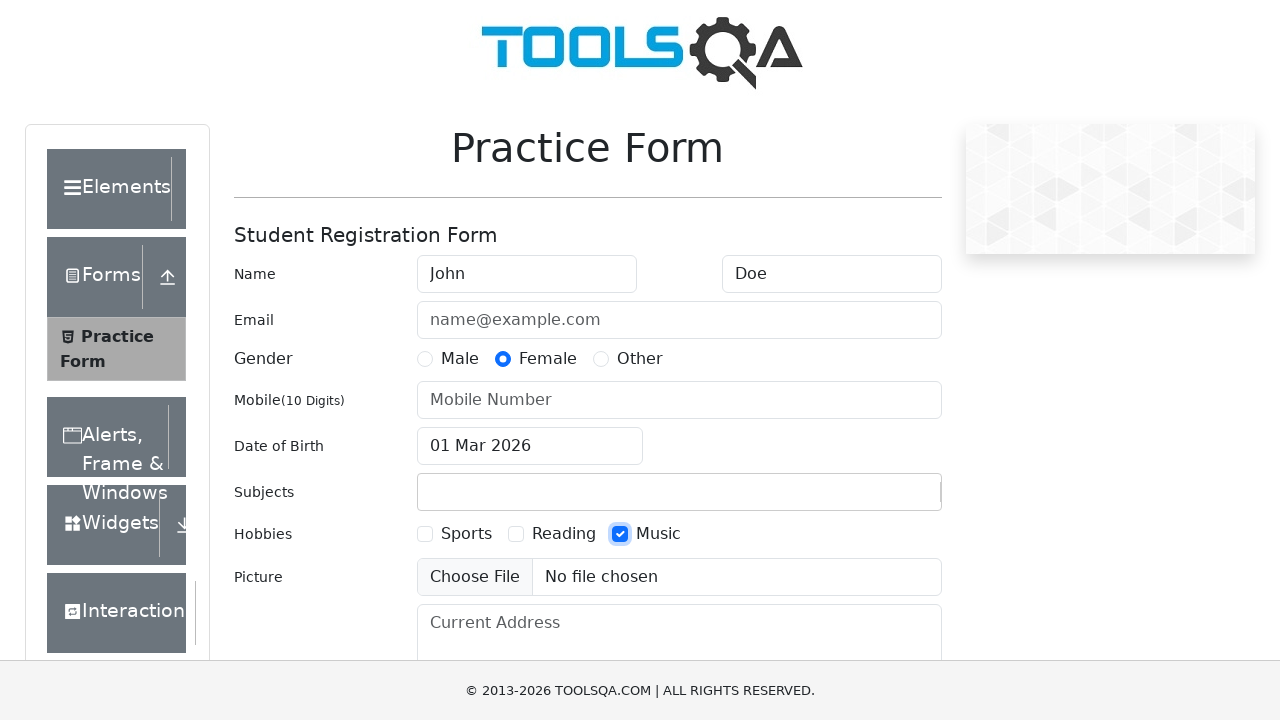

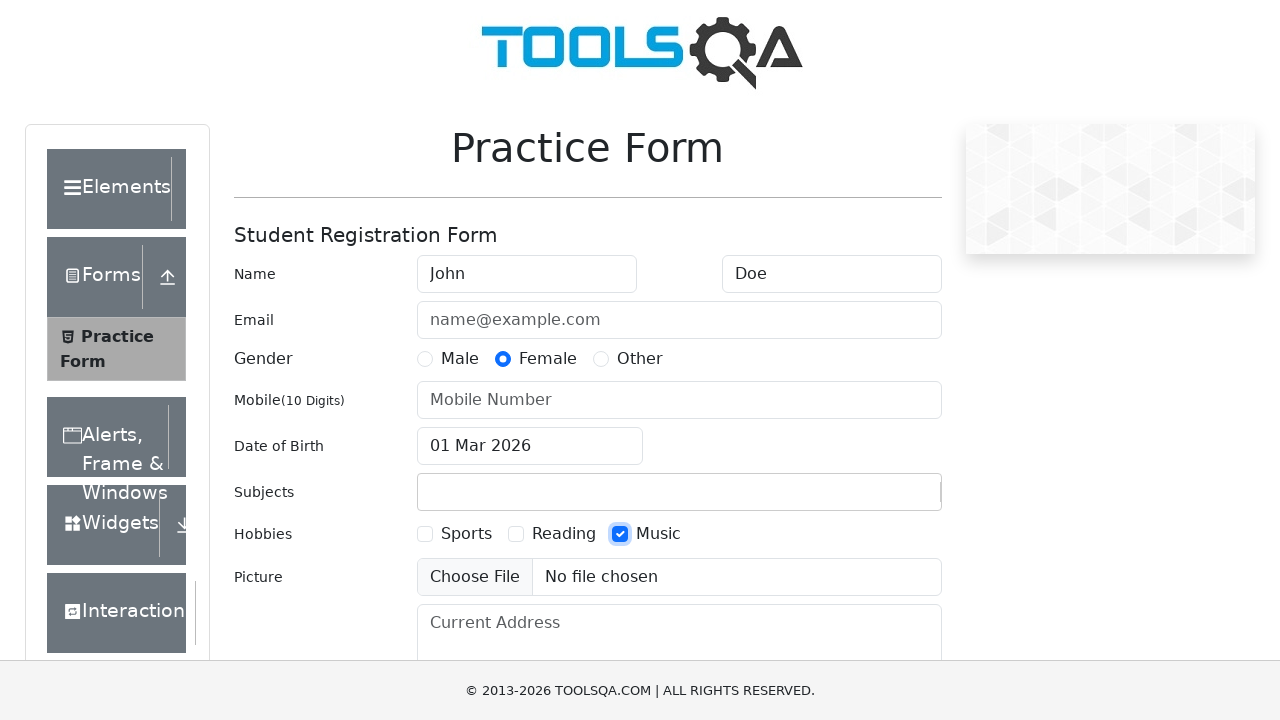